Tests dropdown menus with left click, right click, and double click interactions

Starting URL: https://bonigarcia.dev/selenium-webdriver-java/dropdown-menu.html

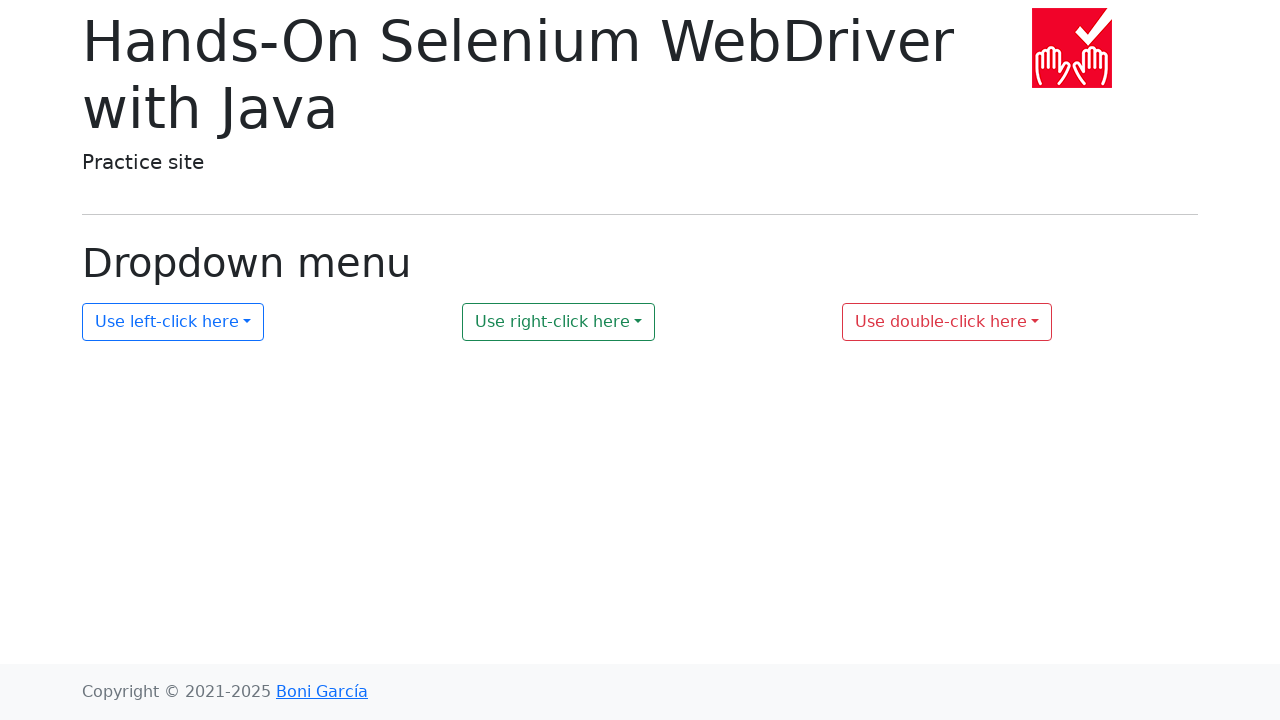

Left clicked on dropdown 1 at (173, 322) on #my-dropdown-1
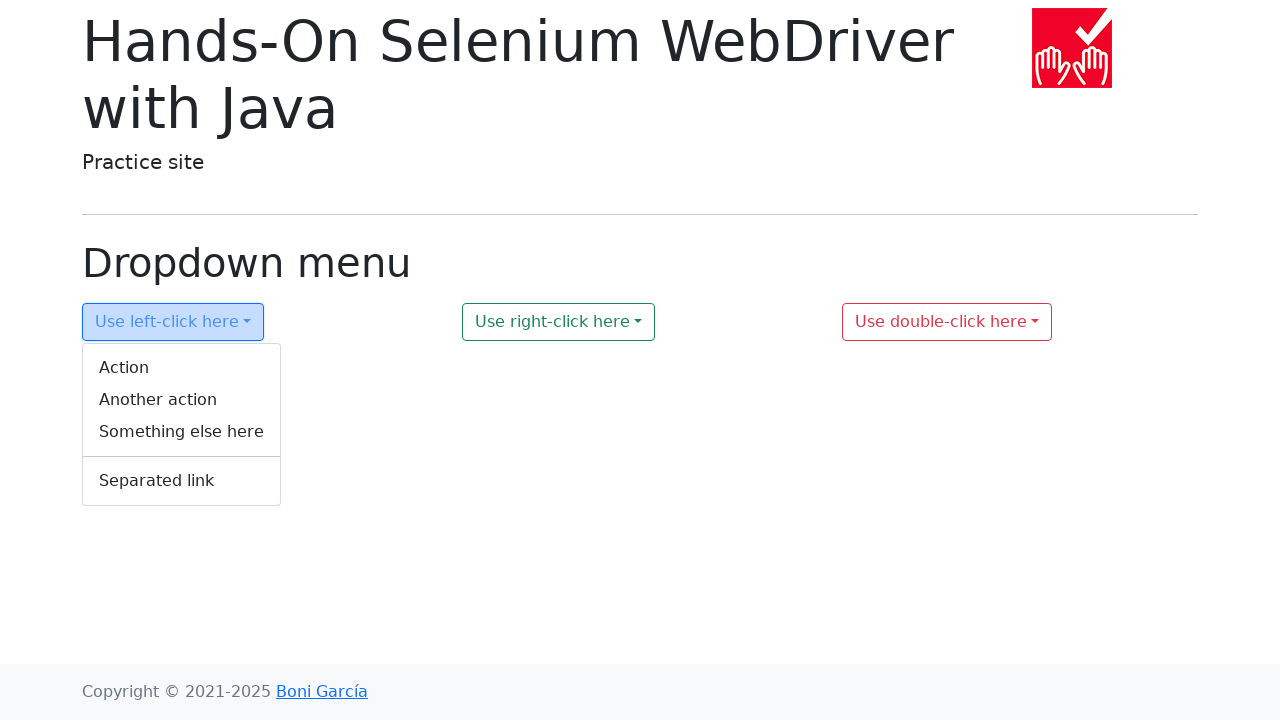

Dropdown 1 menu appeared with show class
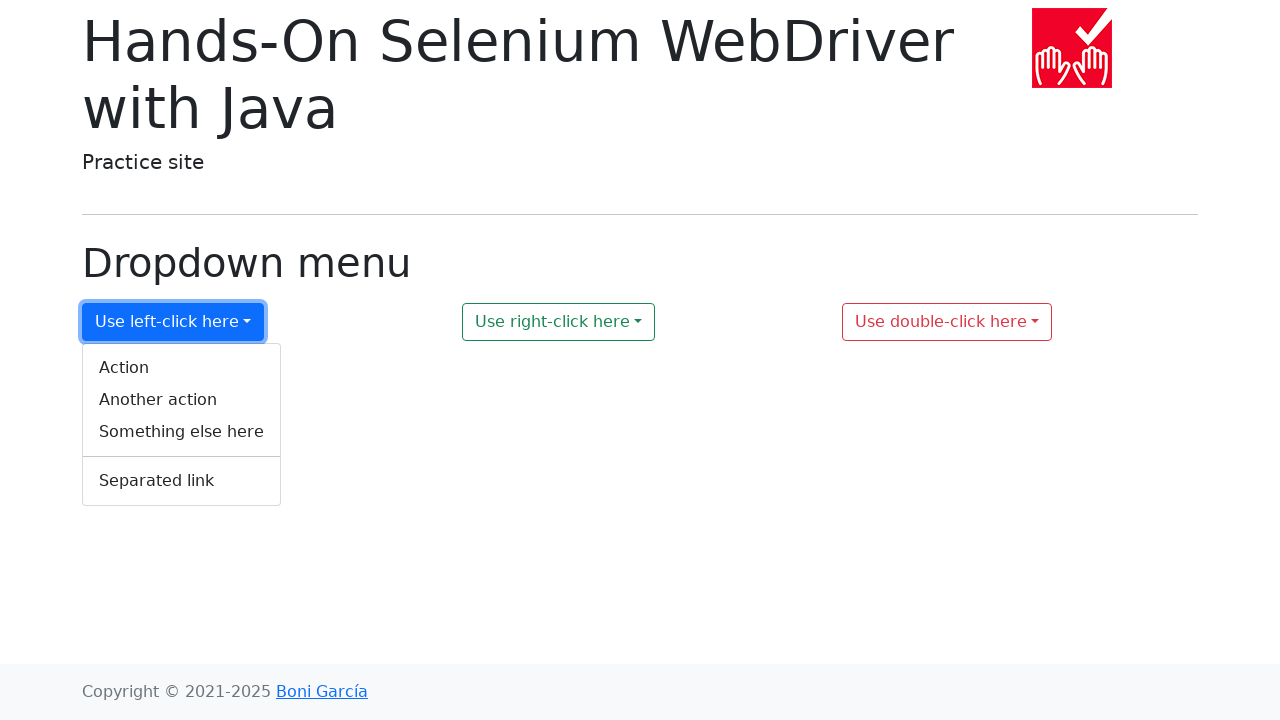

Retrieved text content from dropdown 1 menu
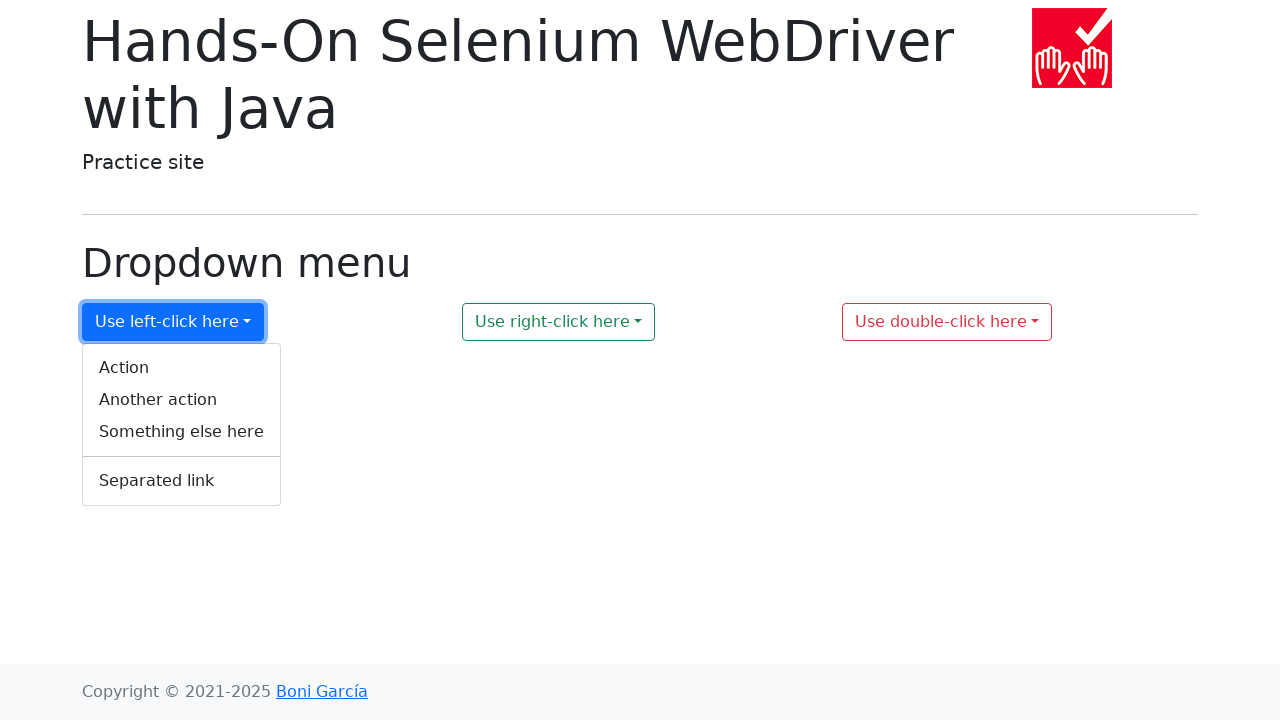

Verified 'Action' text present in dropdown 1 menu
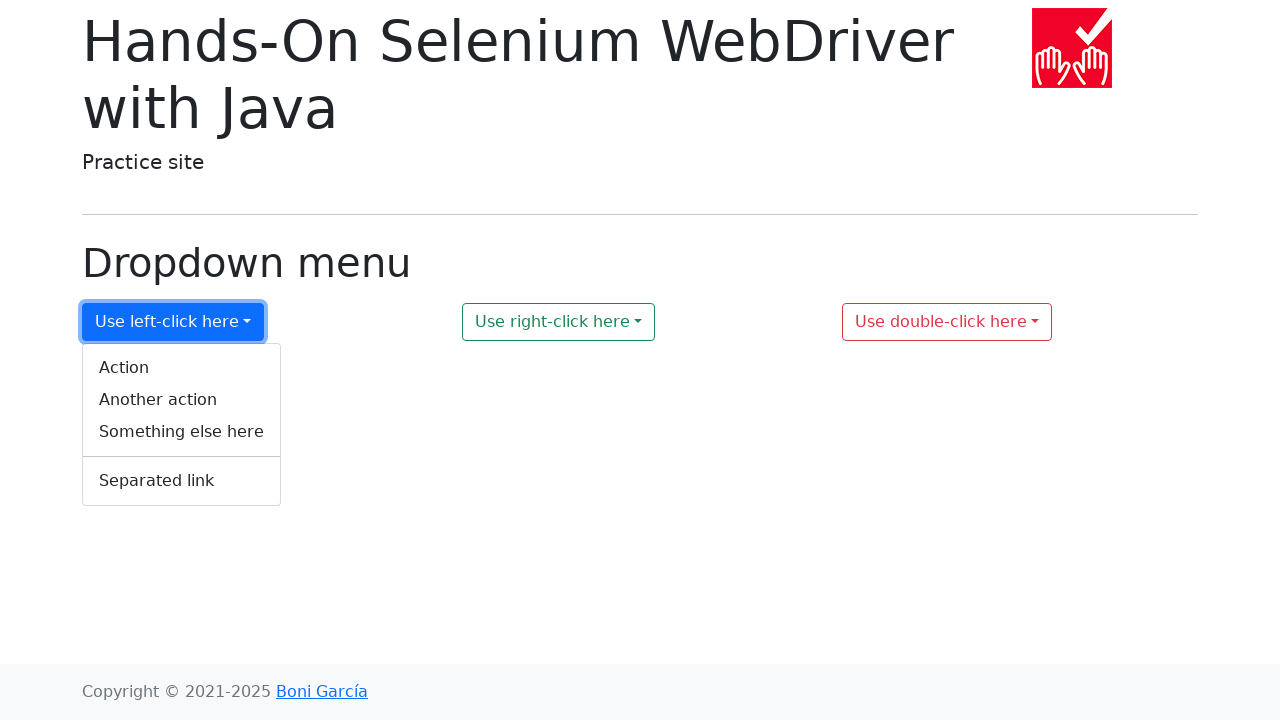

Right clicked on dropdown 2 at (559, 322) on #my-dropdown-2
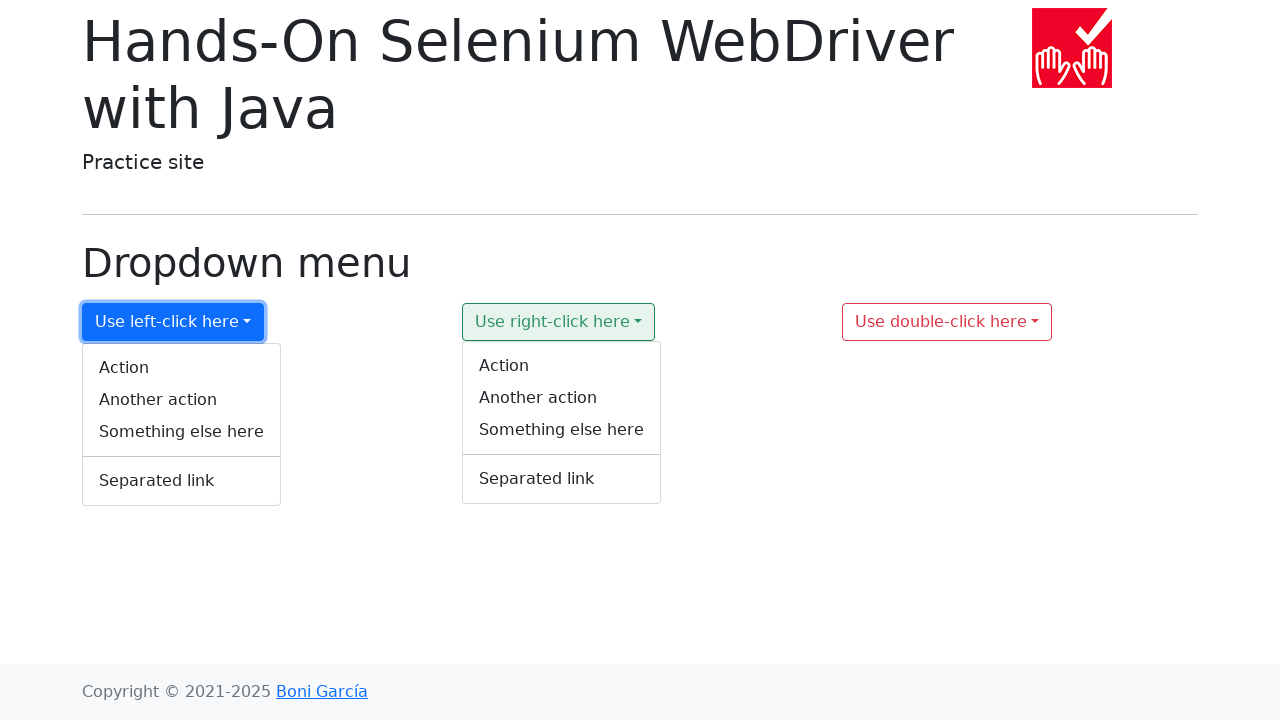

Context menu 2 appeared
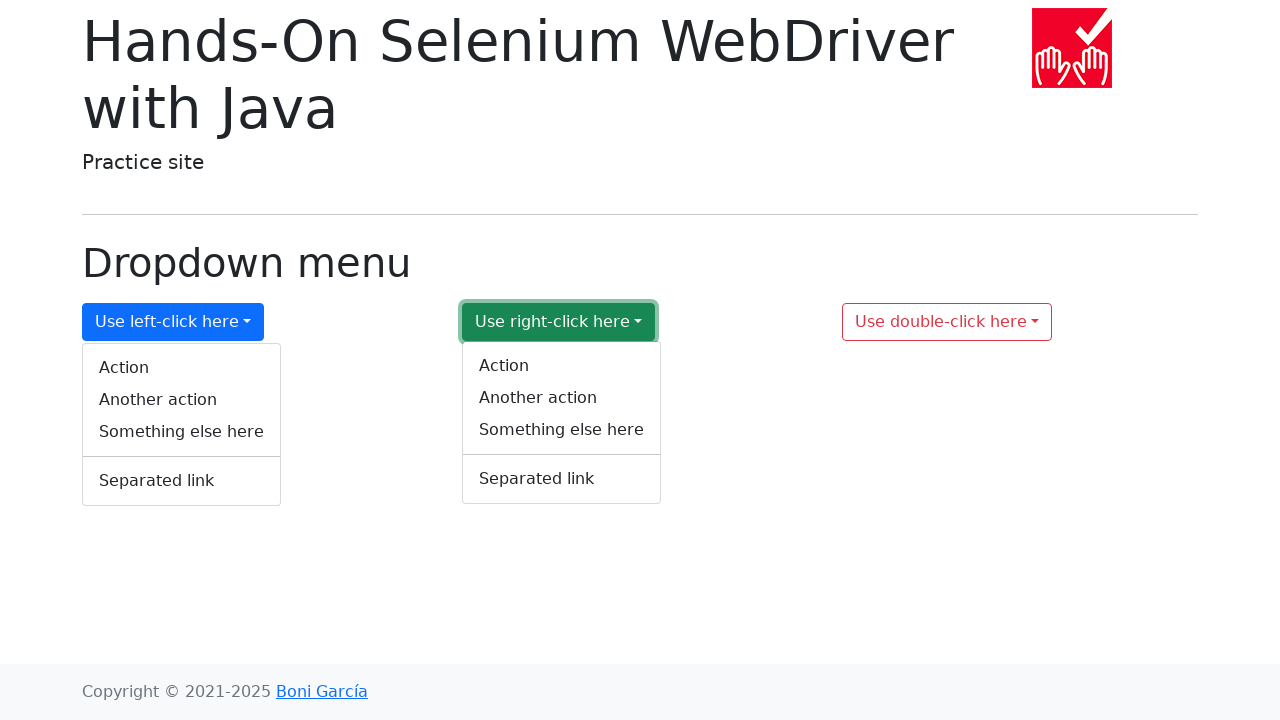

Retrieved text content from context menu 2
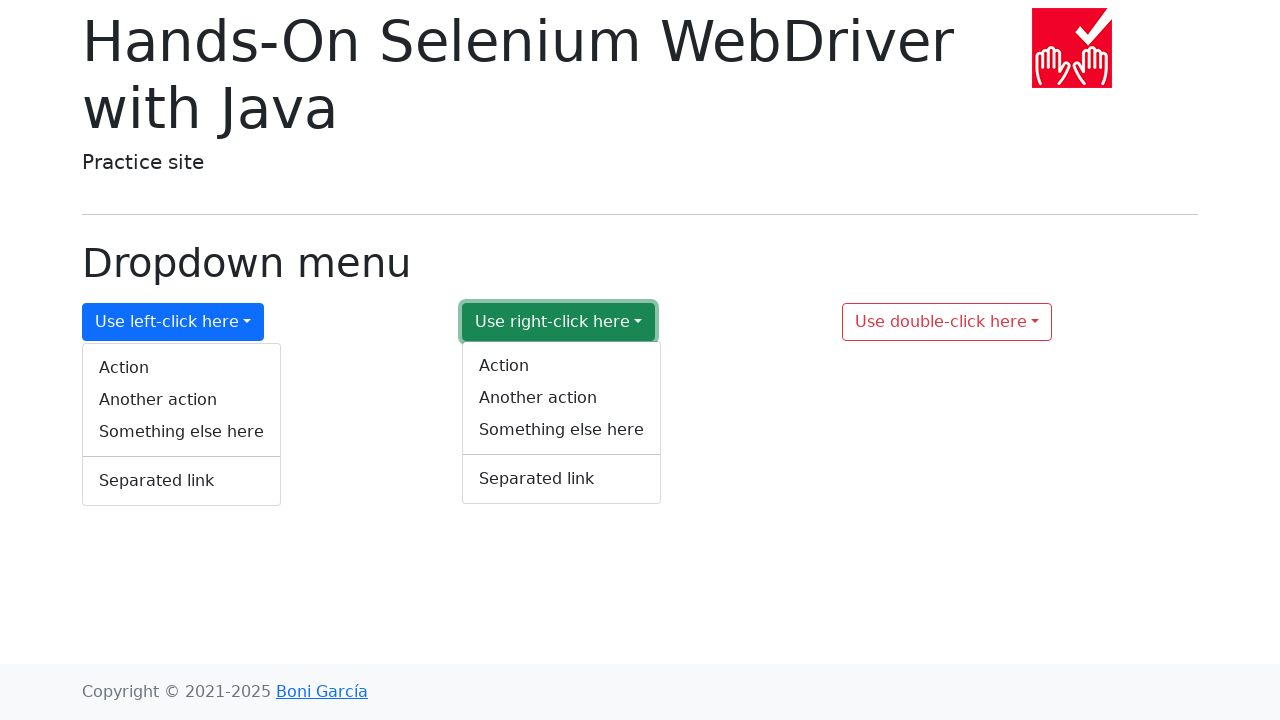

Verified 'Action' text present in context menu 2
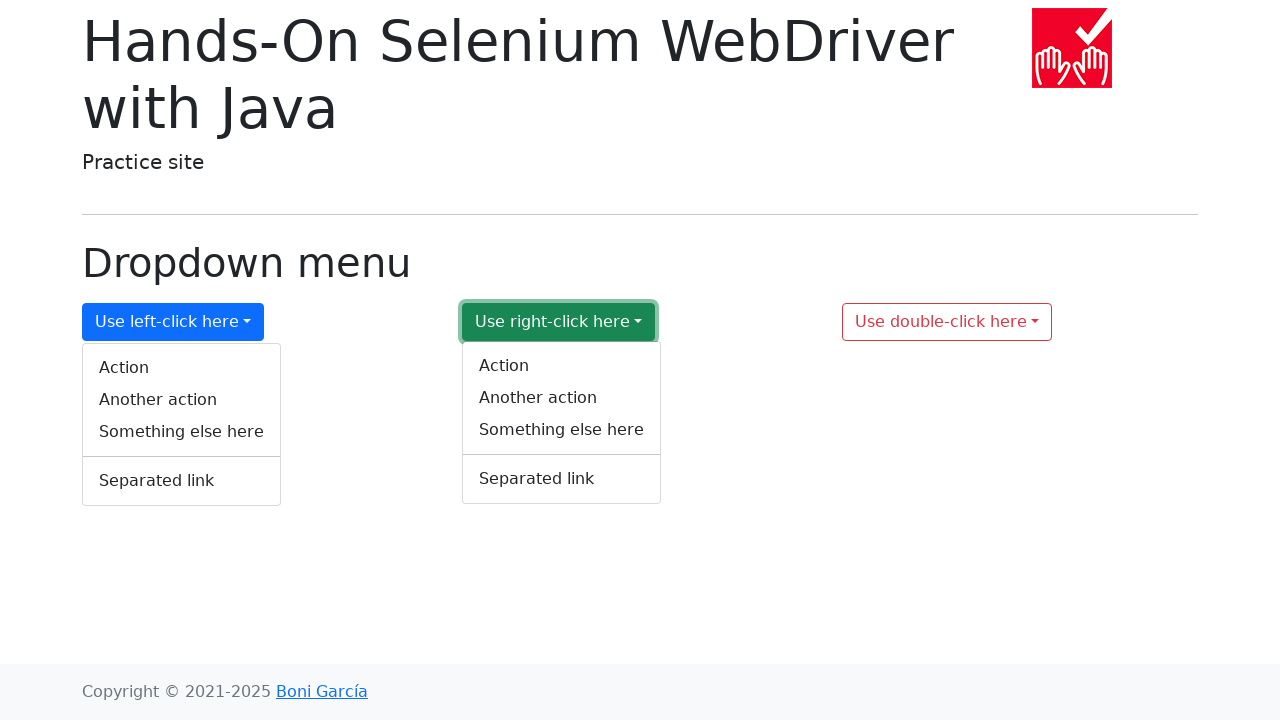

Double clicked on dropdown 3 at (947, 322) on #my-dropdown-3
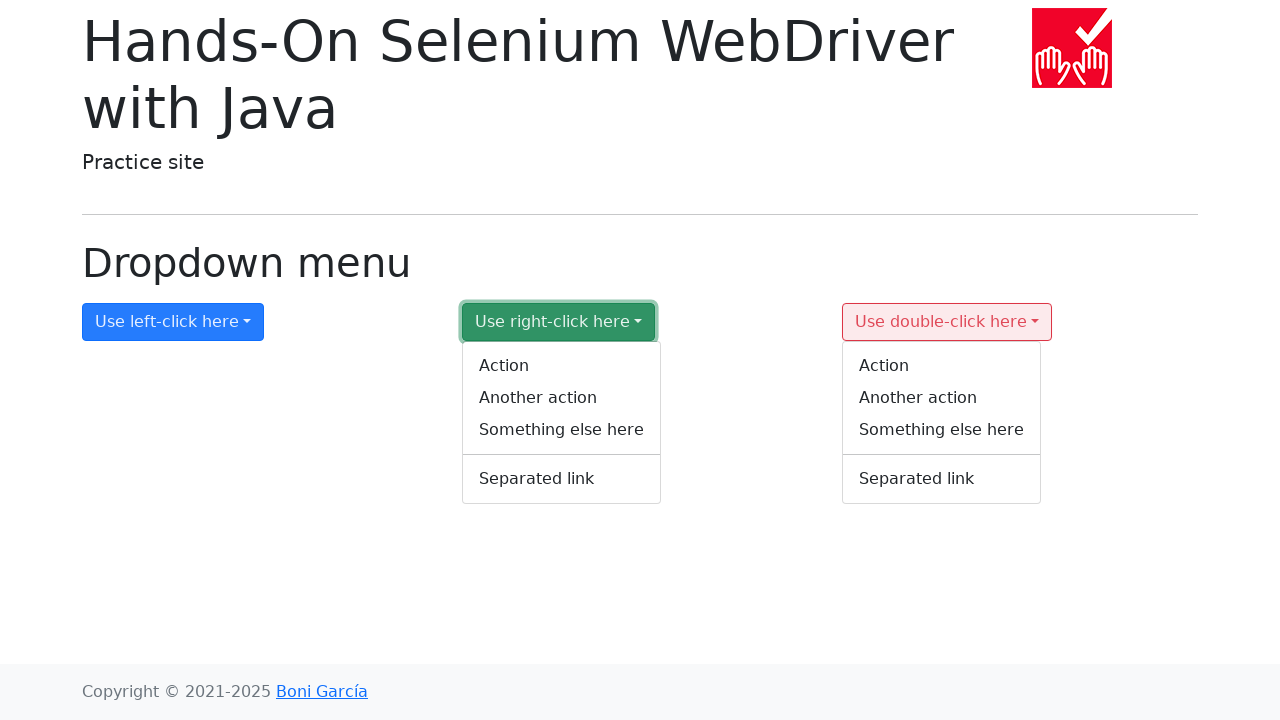

Context menu 3 appeared
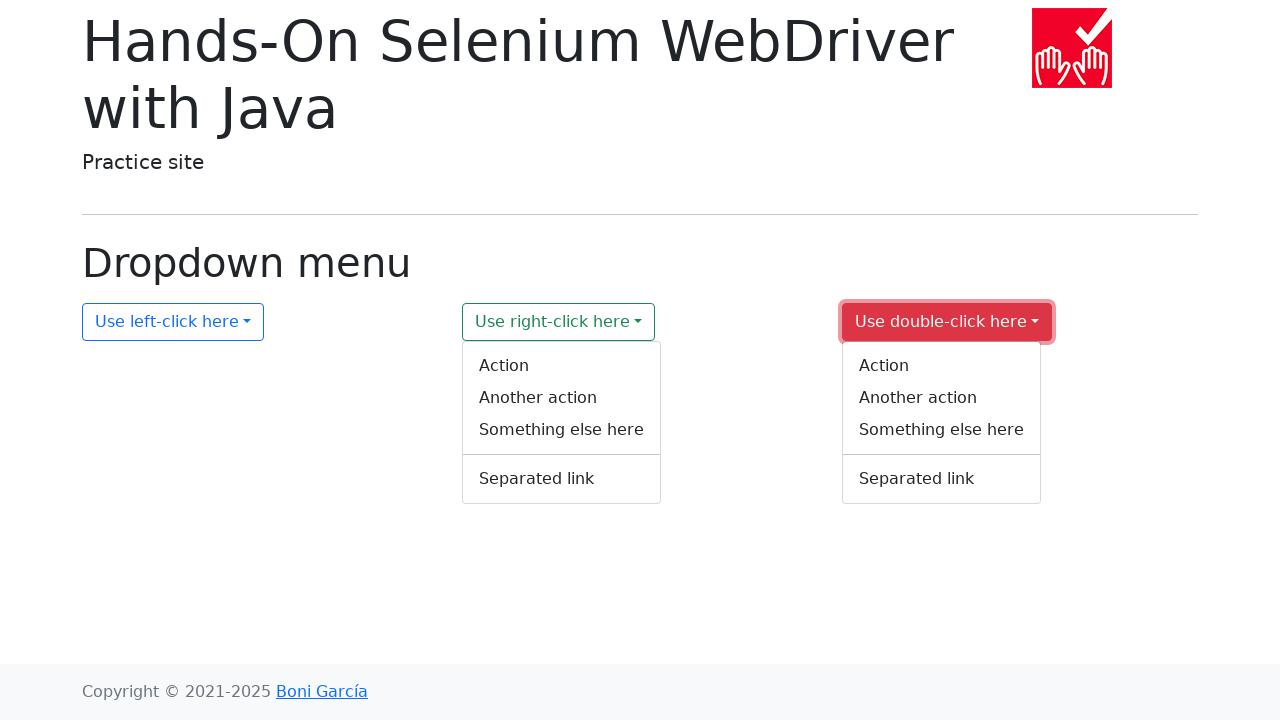

Retrieved text content from context menu 3
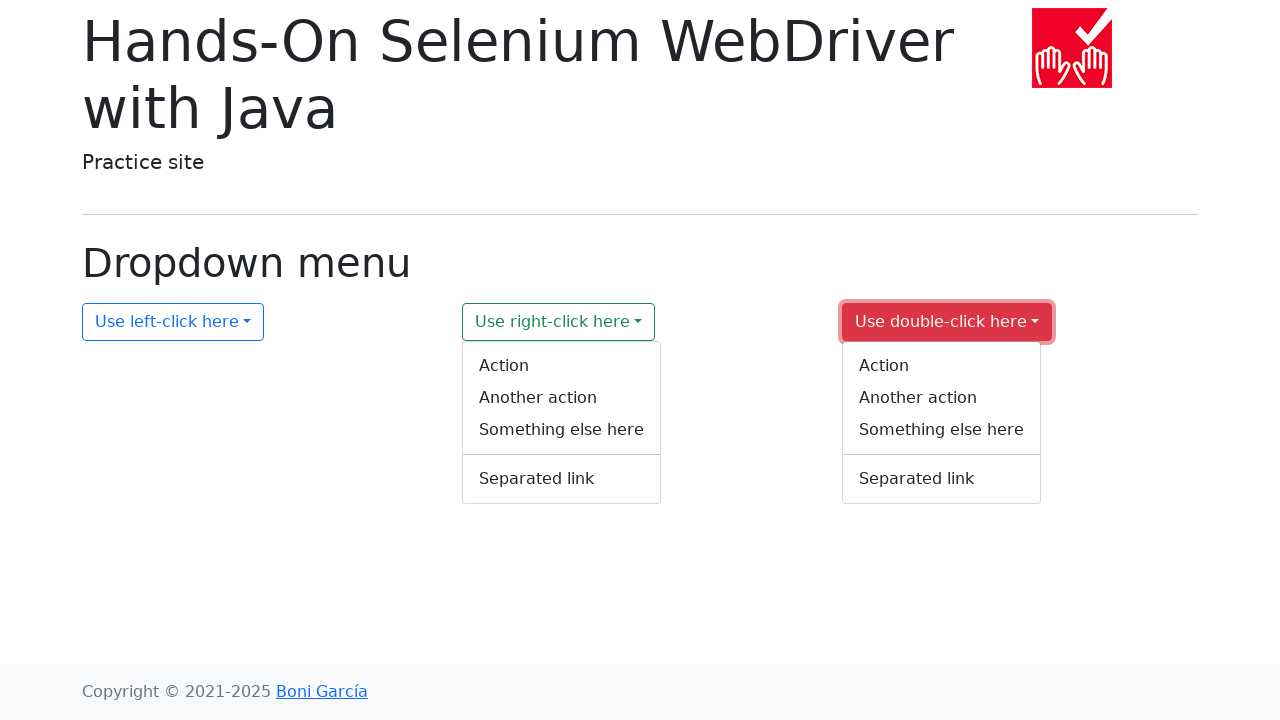

Verified 'Action' text present in context menu 3
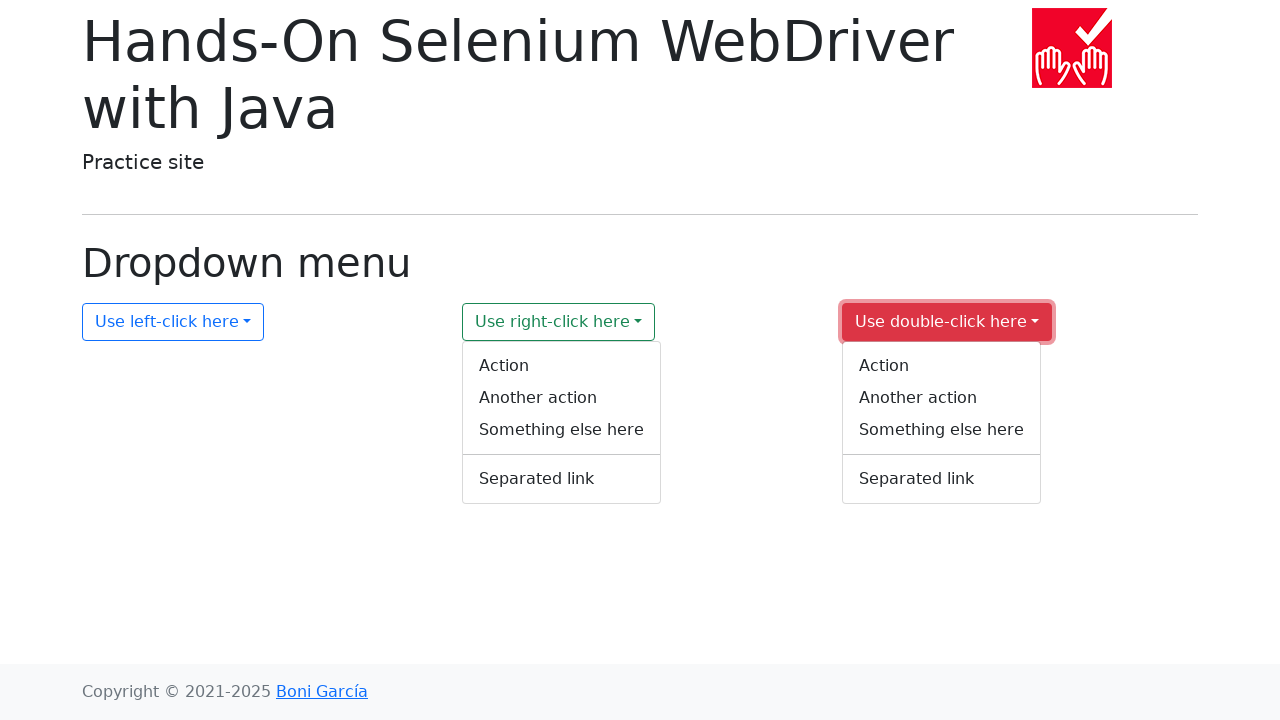

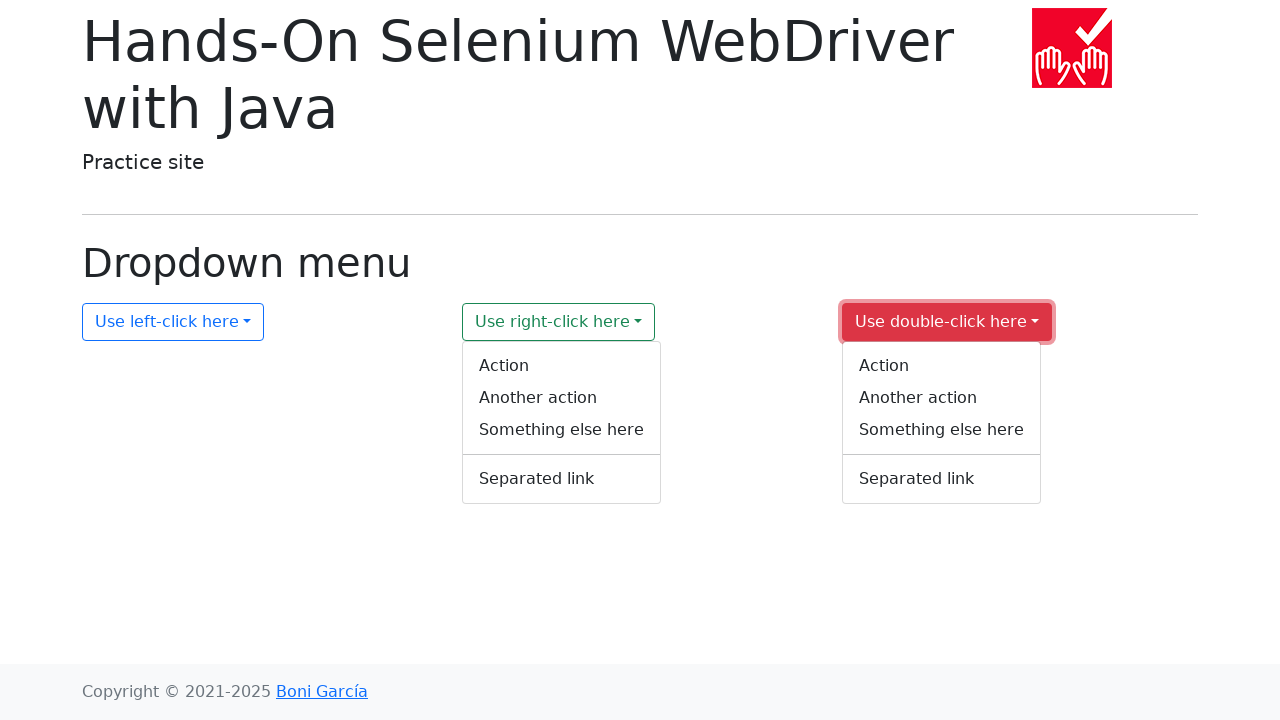